Tests clicking a button to view a full-resolution space image on a JPL Space image gallery page

Starting URL: https://data-class-jpl-space.s3.amazonaws.com/JPL_Space/index.html

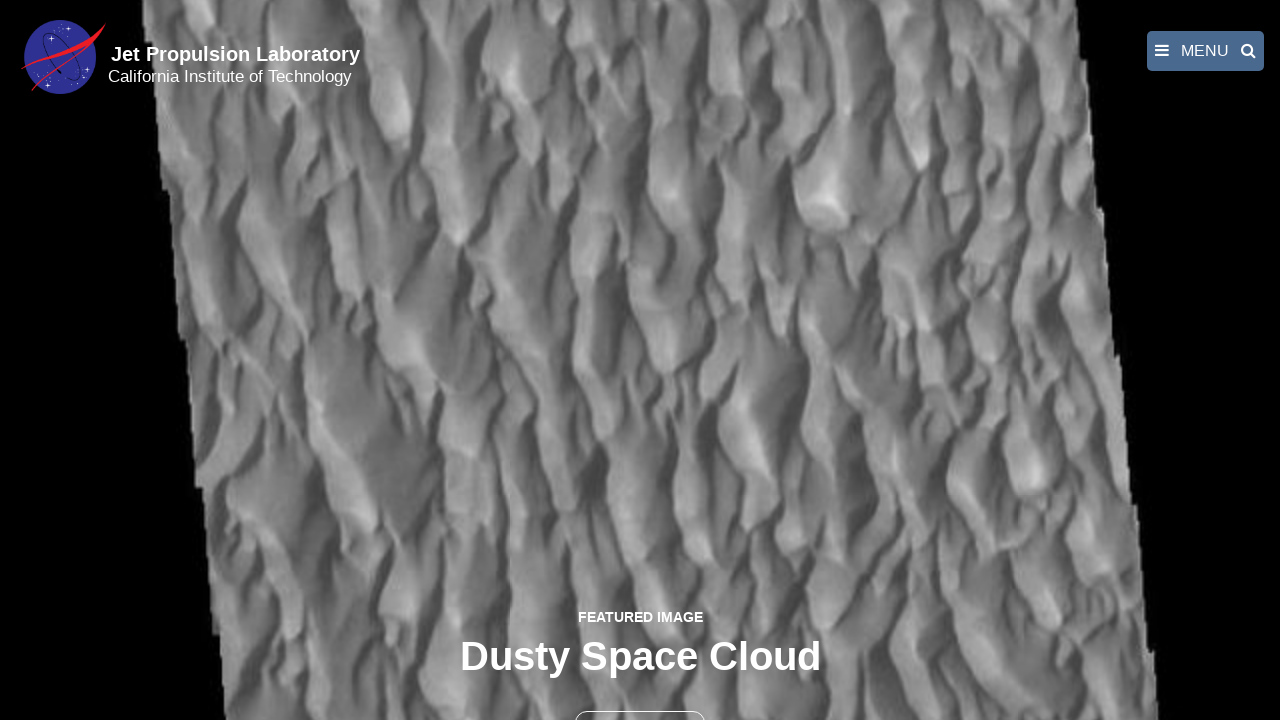

Clicked the second button to view full-resolution image at (640, 699) on button >> nth=1
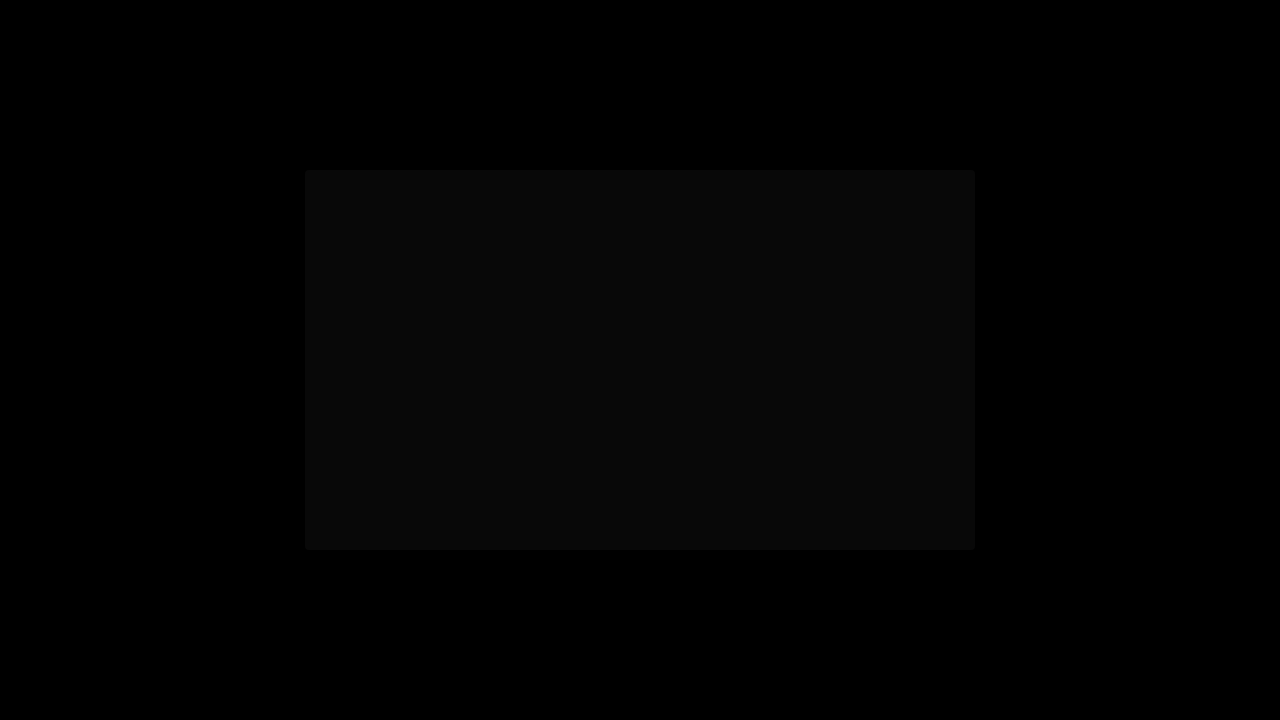

Full-resolution space image loaded
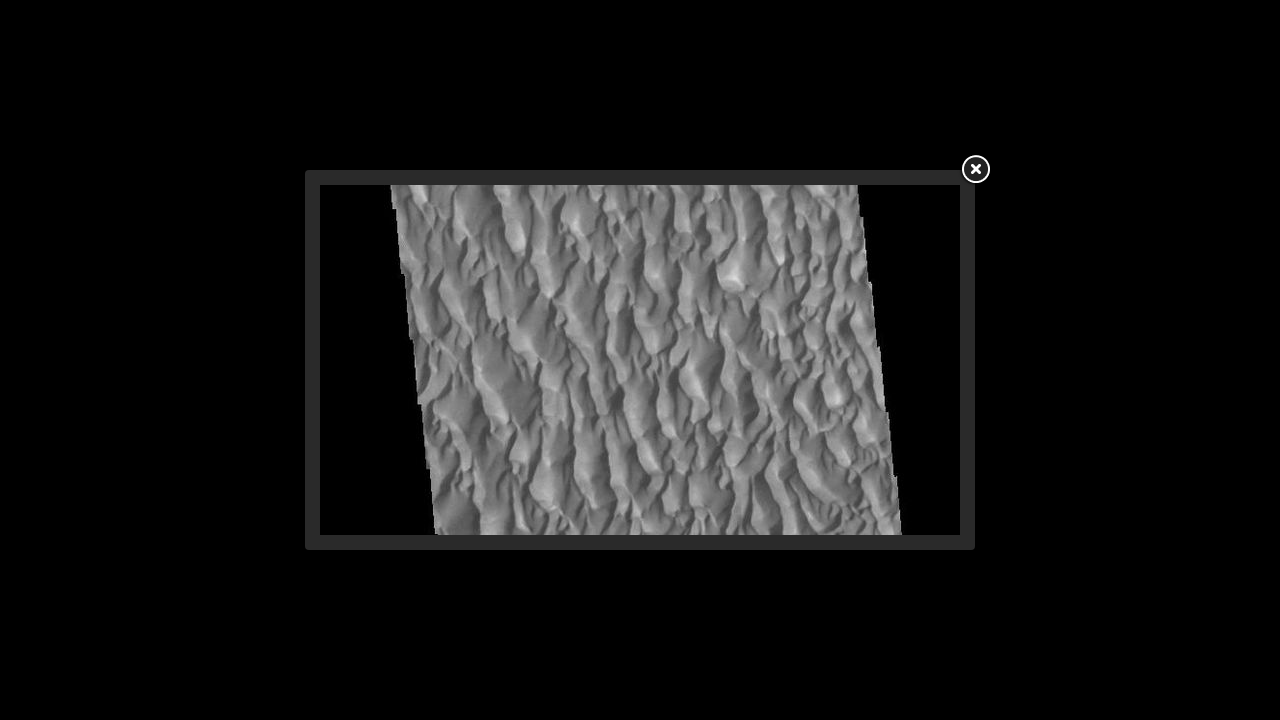

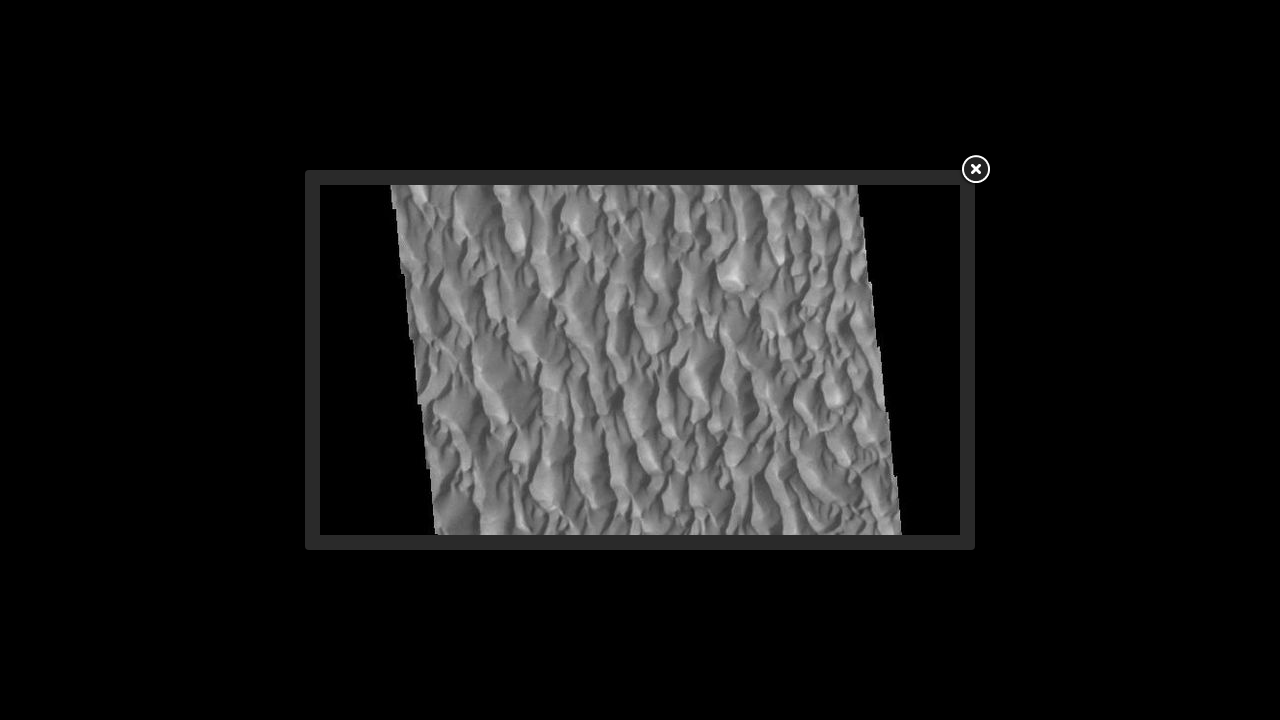